Selects Option3 from the dropdown menu

Starting URL: https://rahulshettyacademy.com/AutomationPractice/

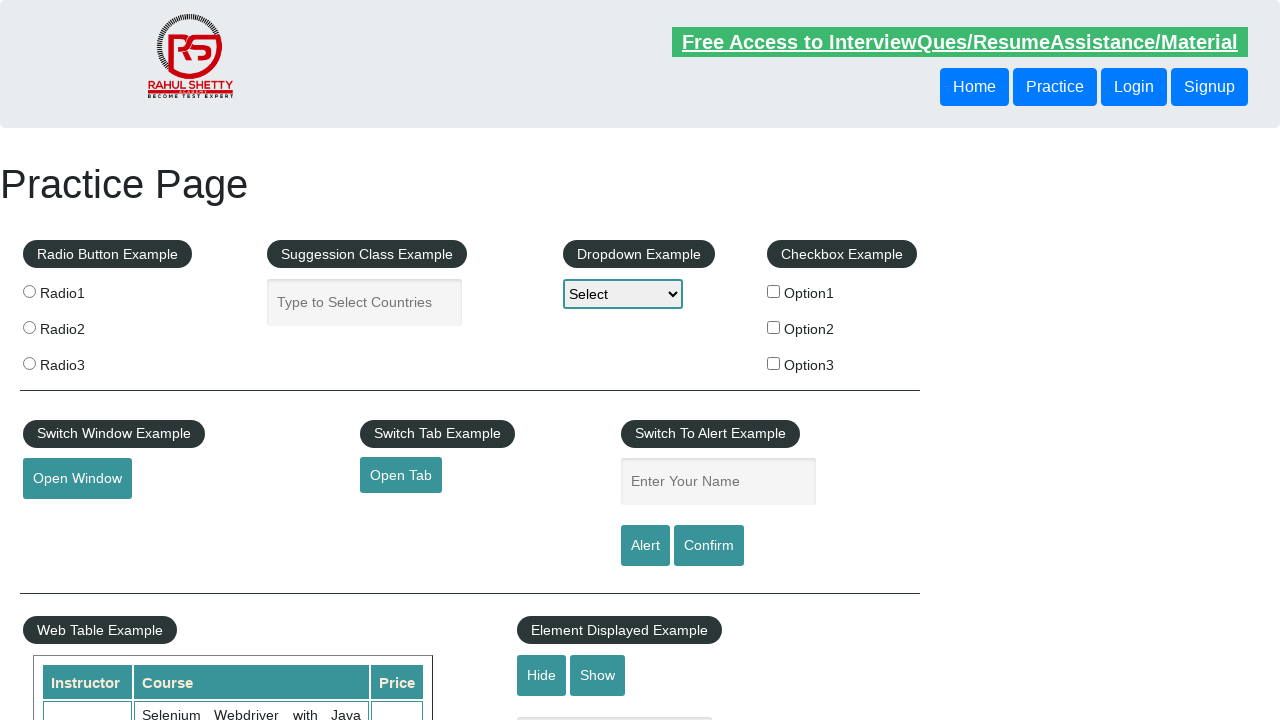

Located dropdown menu with ID 'dropdown-class-example'
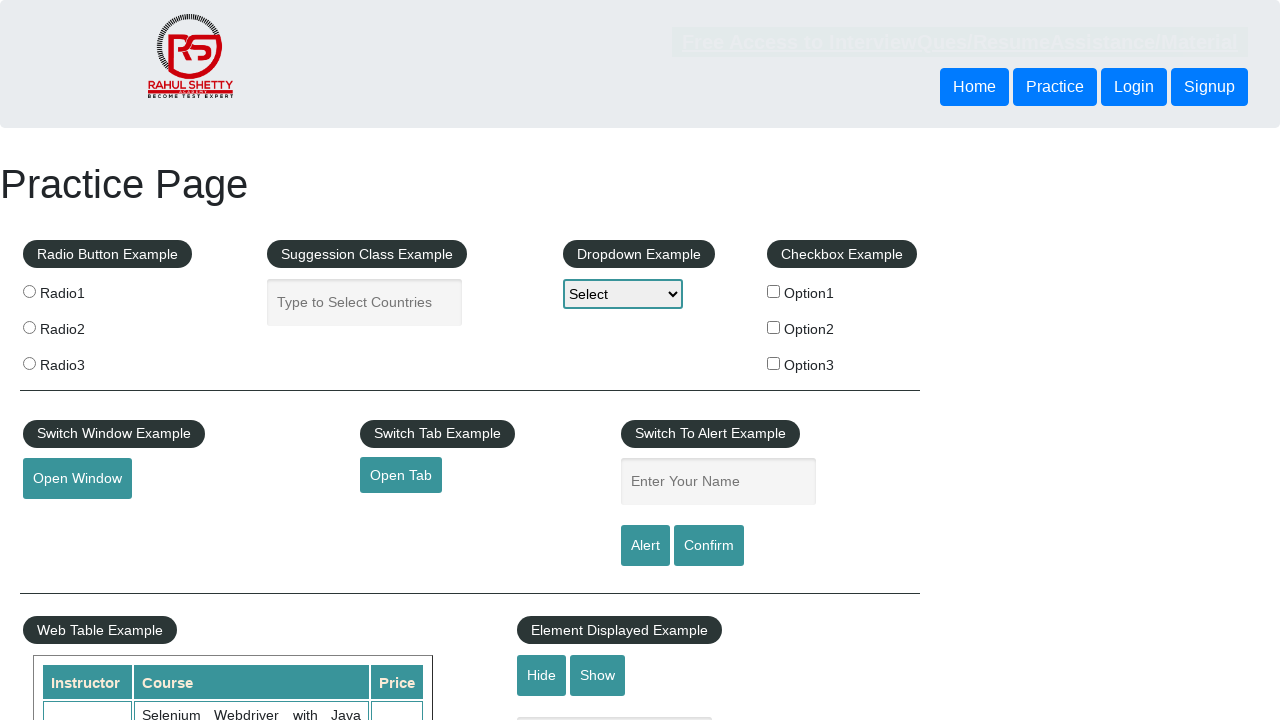

Selected Option3 from dropdown menu on #dropdown-class-example
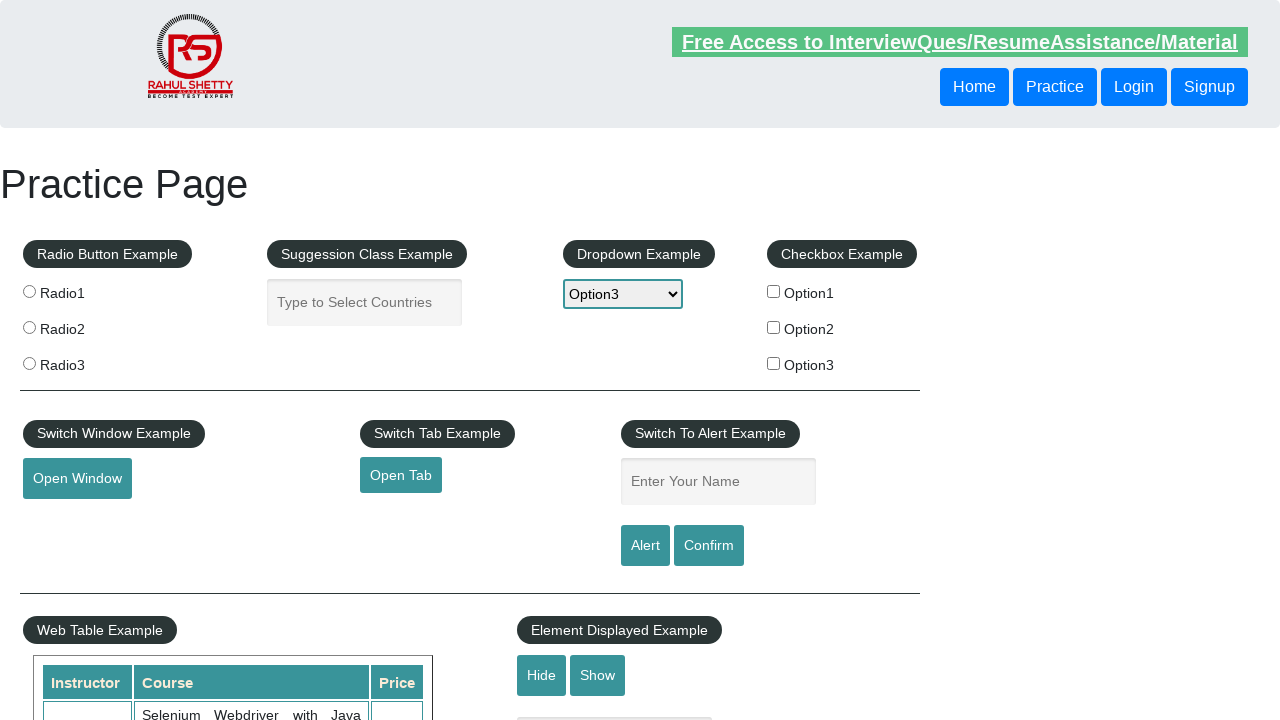

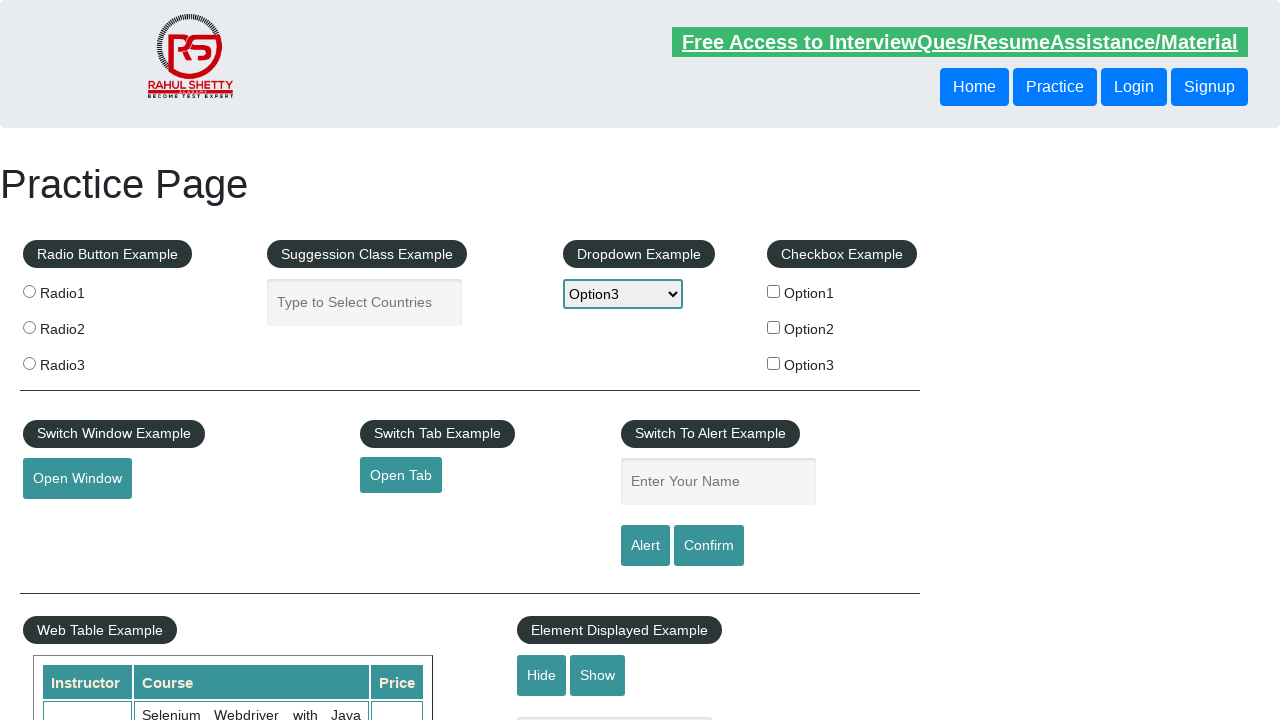